Navigates to a demo web table page and interacts with a static HTML table by locating the table element, finding rows that contain "Google", and accessing individual cell data.

Starting URL: https://www.techlistic.com/2017/02/automate-demo-web-table-with-selenium.html

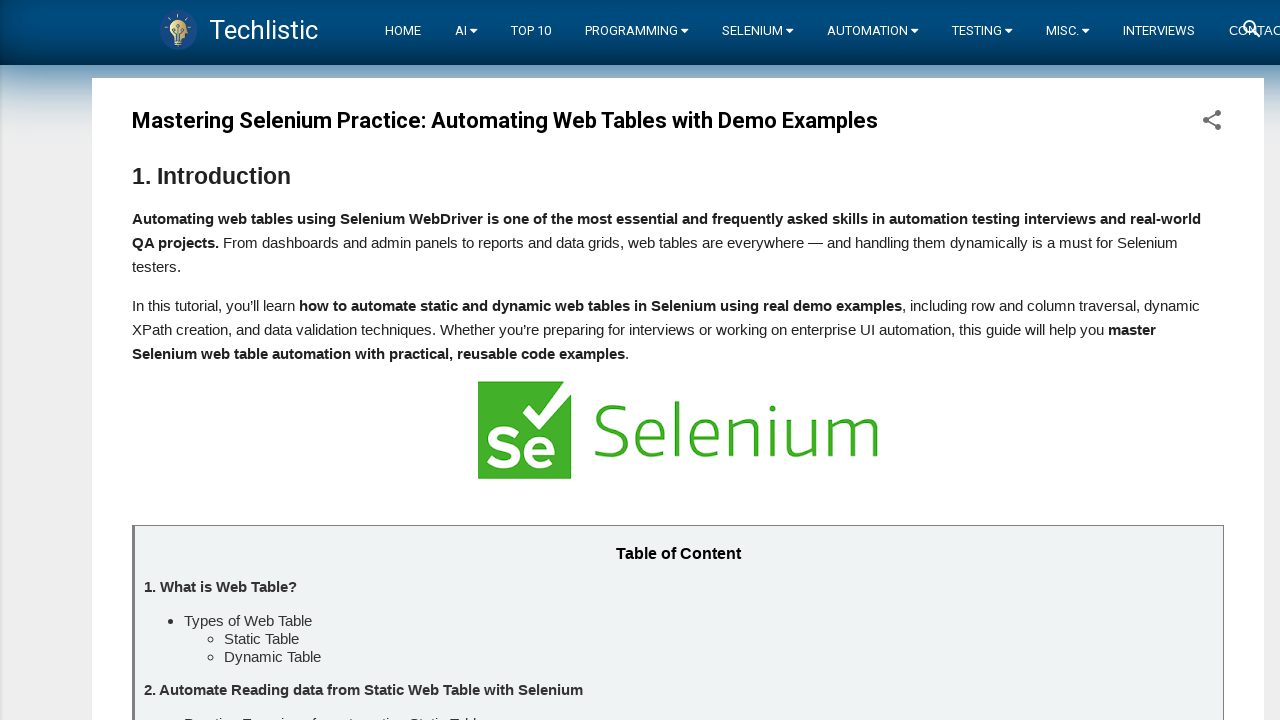

Waited for table with id 'customers' to be visible
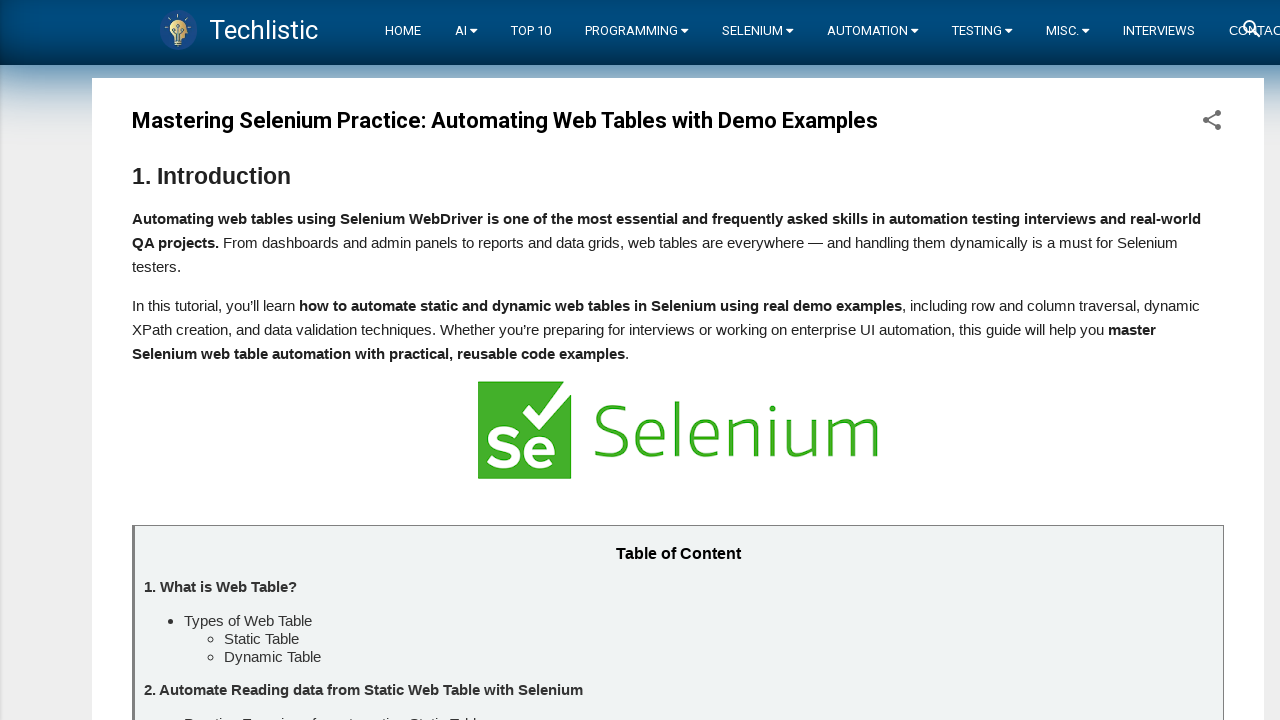

Located and verified the entire customers table element
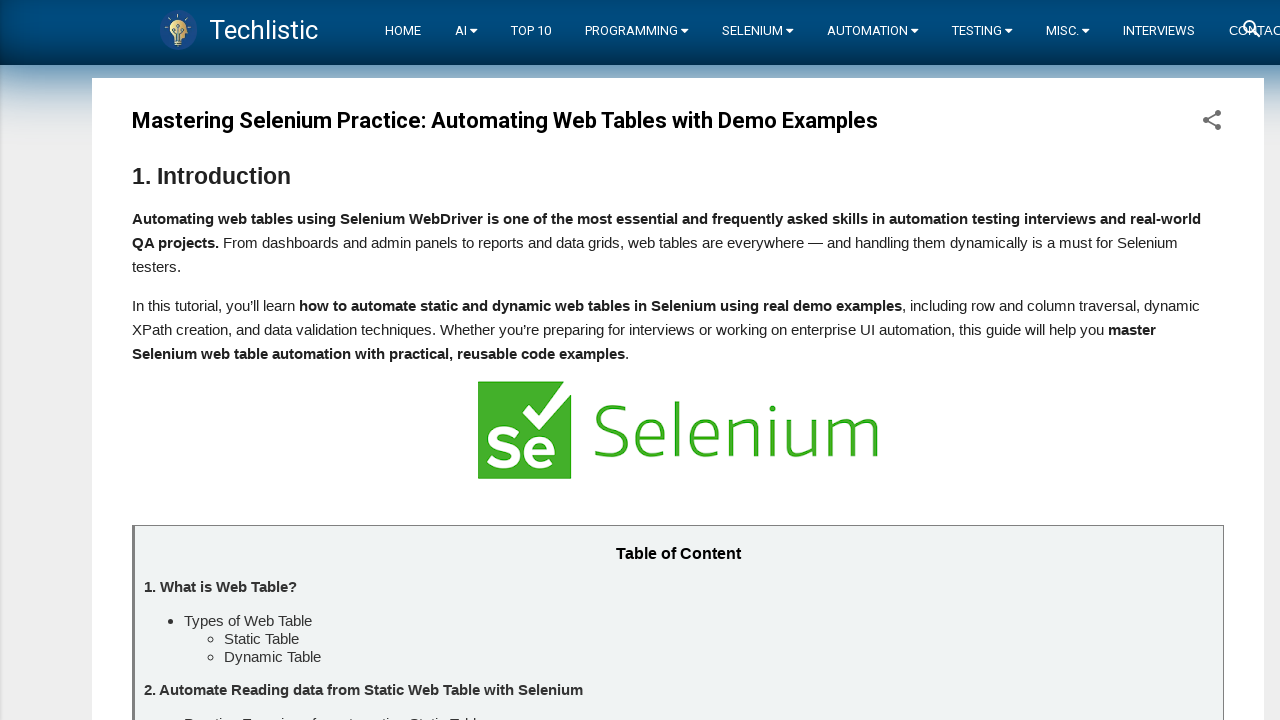

Found 7 rows in the table
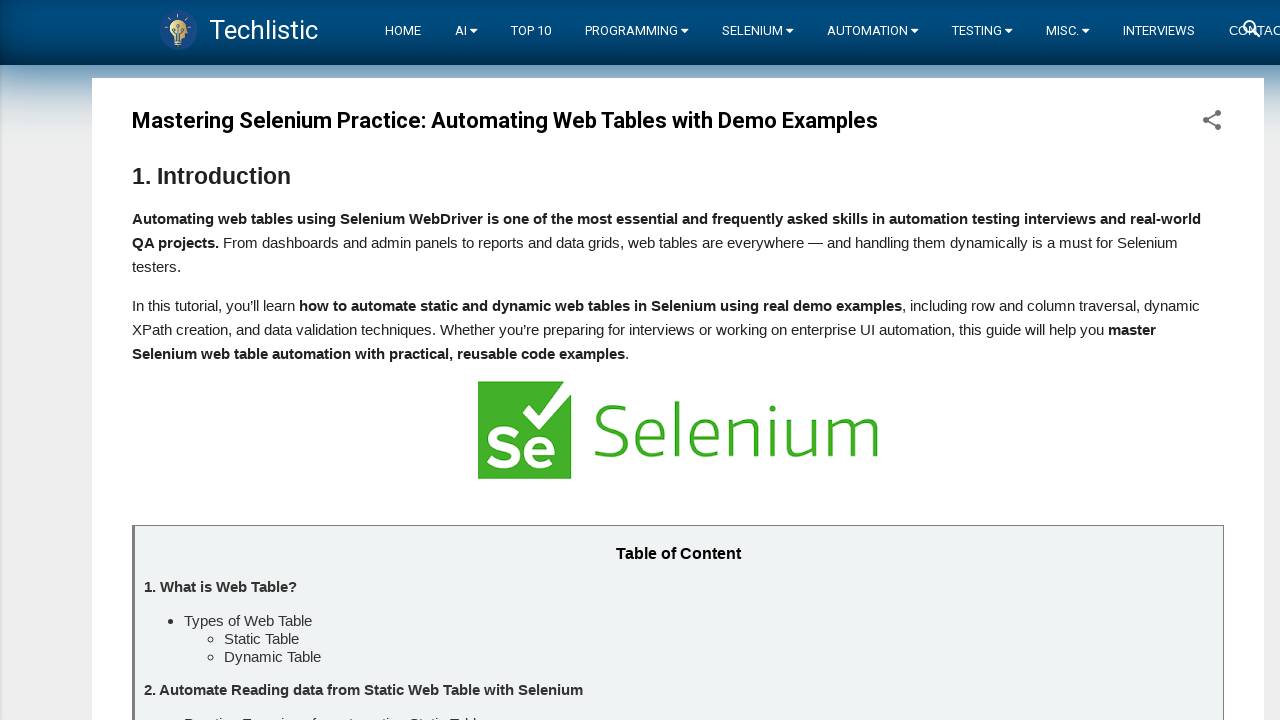

Found Google in row 2 and clicked on it at (471, 360) on xpath=//table[@id='customers']/tbody/tr >> nth=1
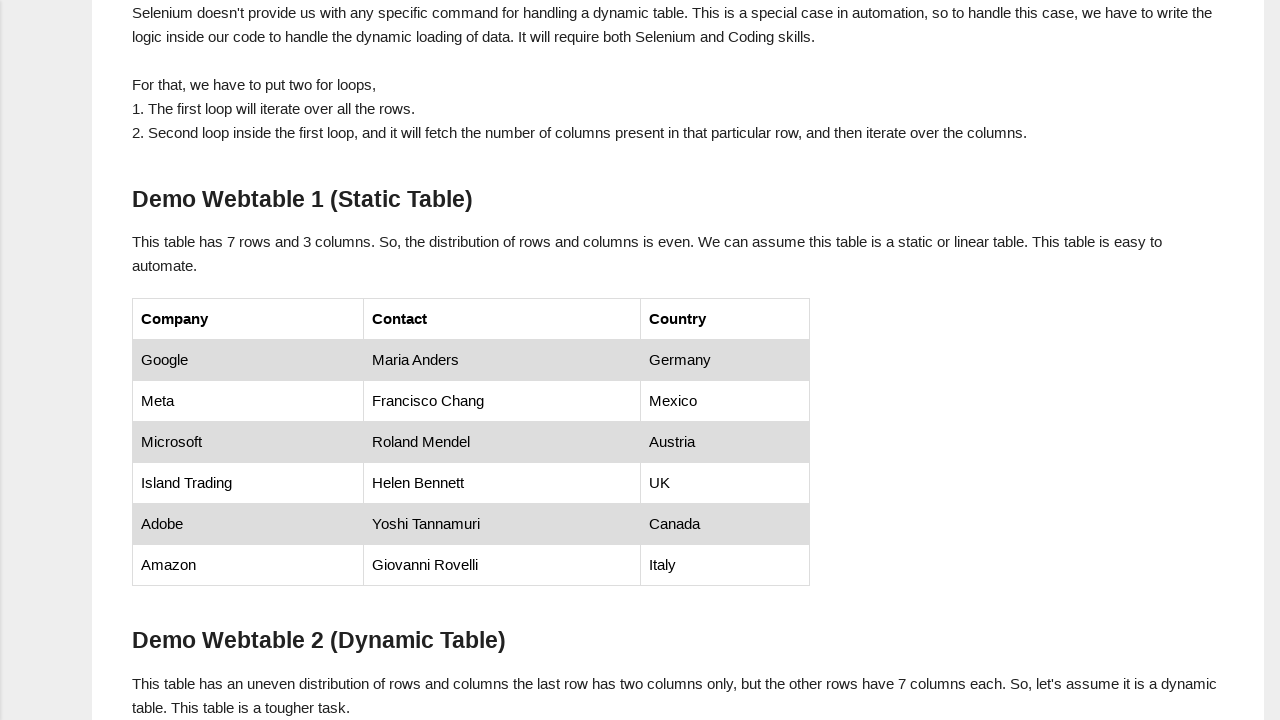

Located all cell data elements in the table and waited for the first cell
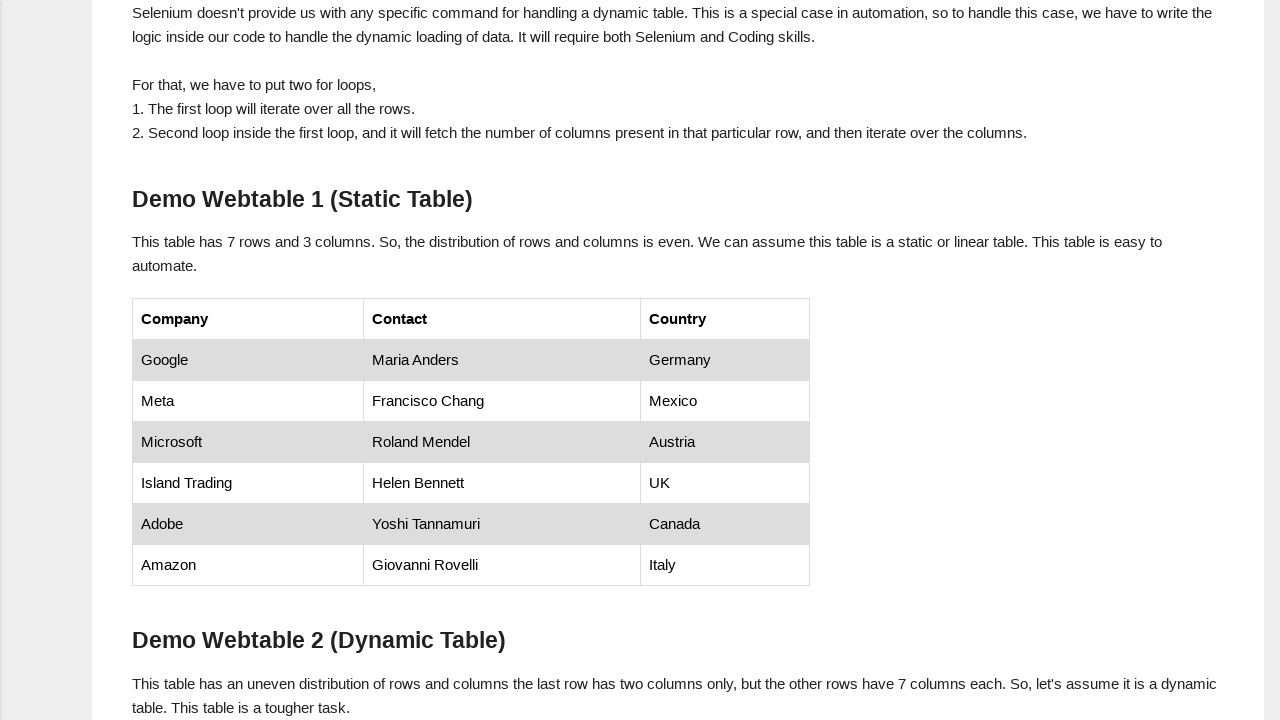

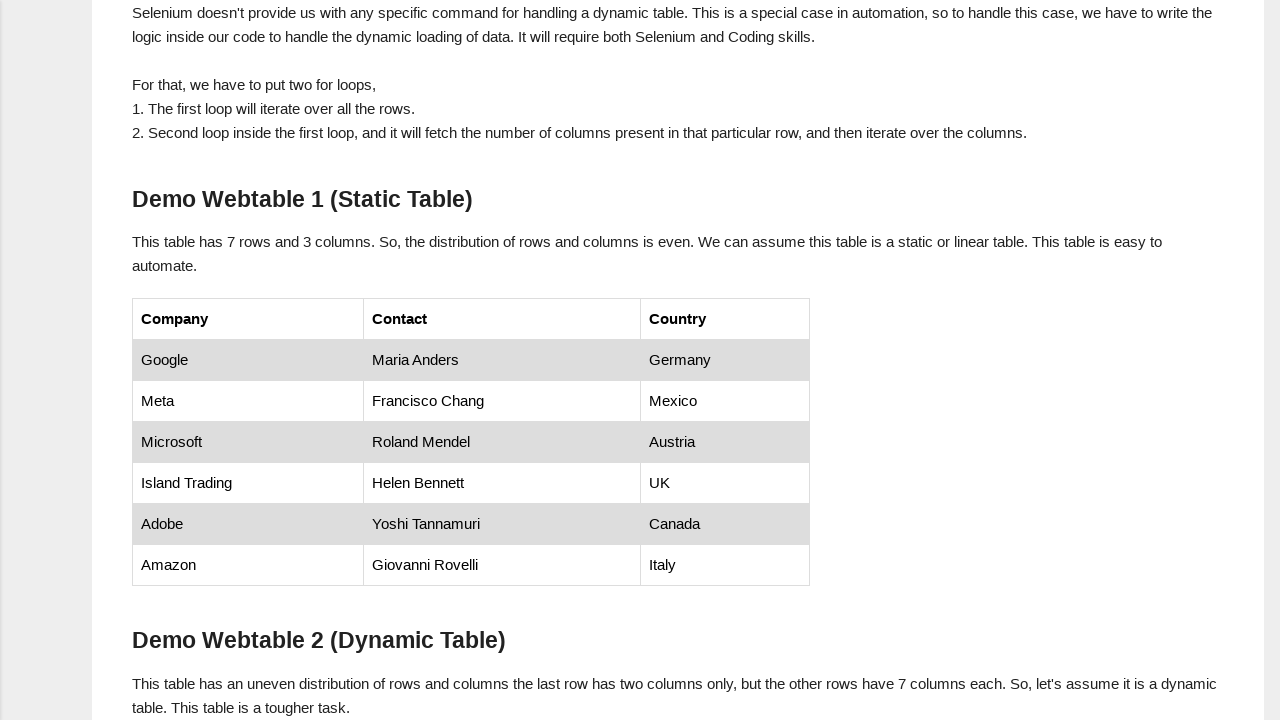